Tests that the toggle-all checkbox updates state correctly when individual items are completed or cleared.

Starting URL: https://demo.playwright.dev/todomvc

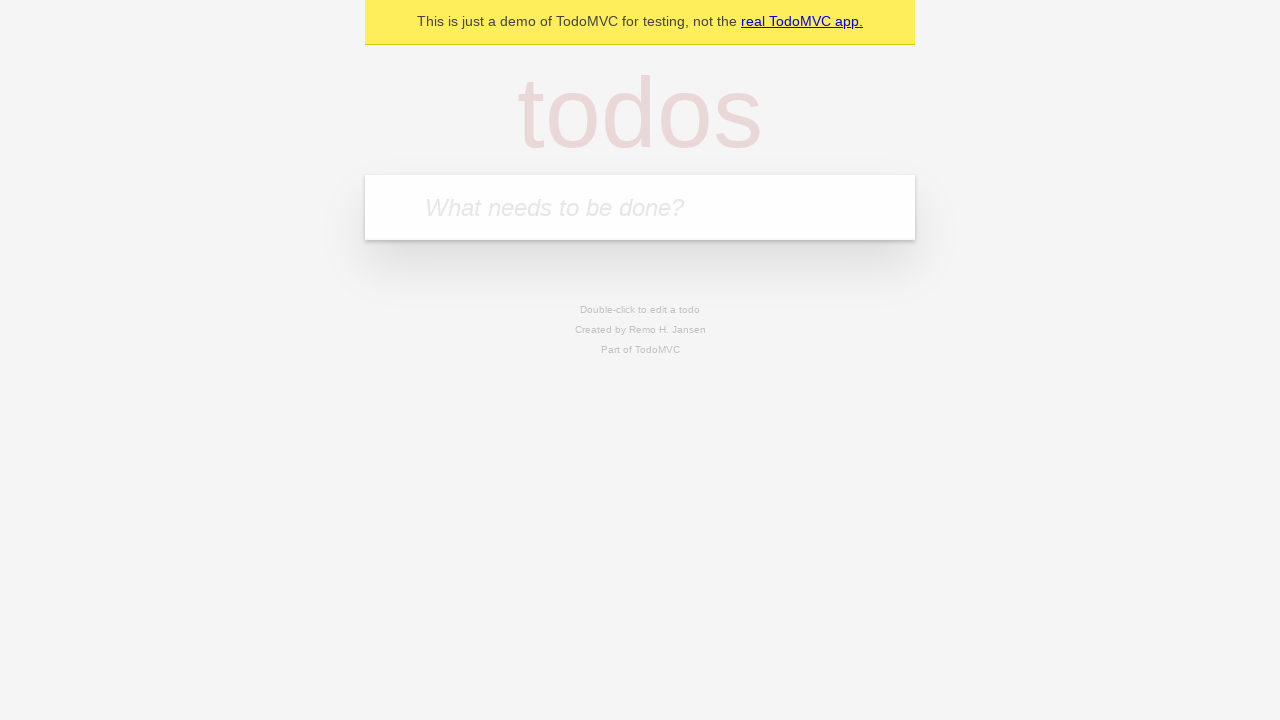

Filled new todo field with 'buy some cheese' on .new-todo
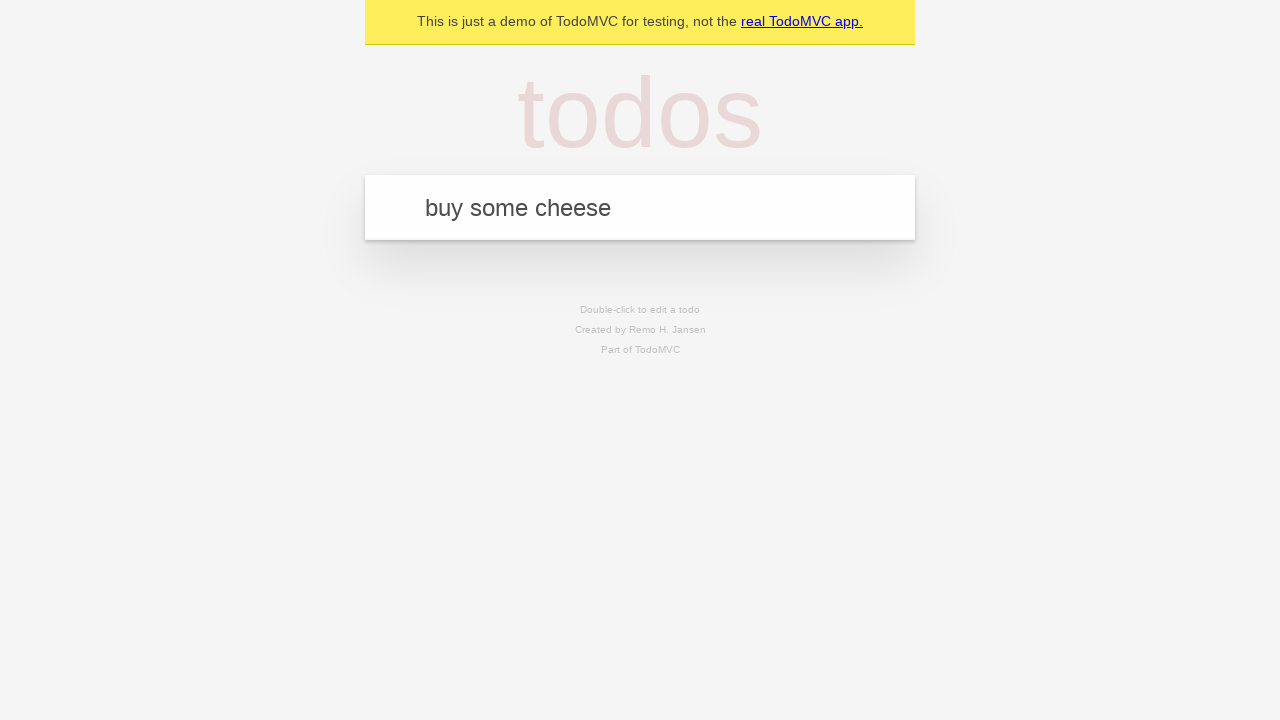

Pressed Enter to add first todo on .new-todo
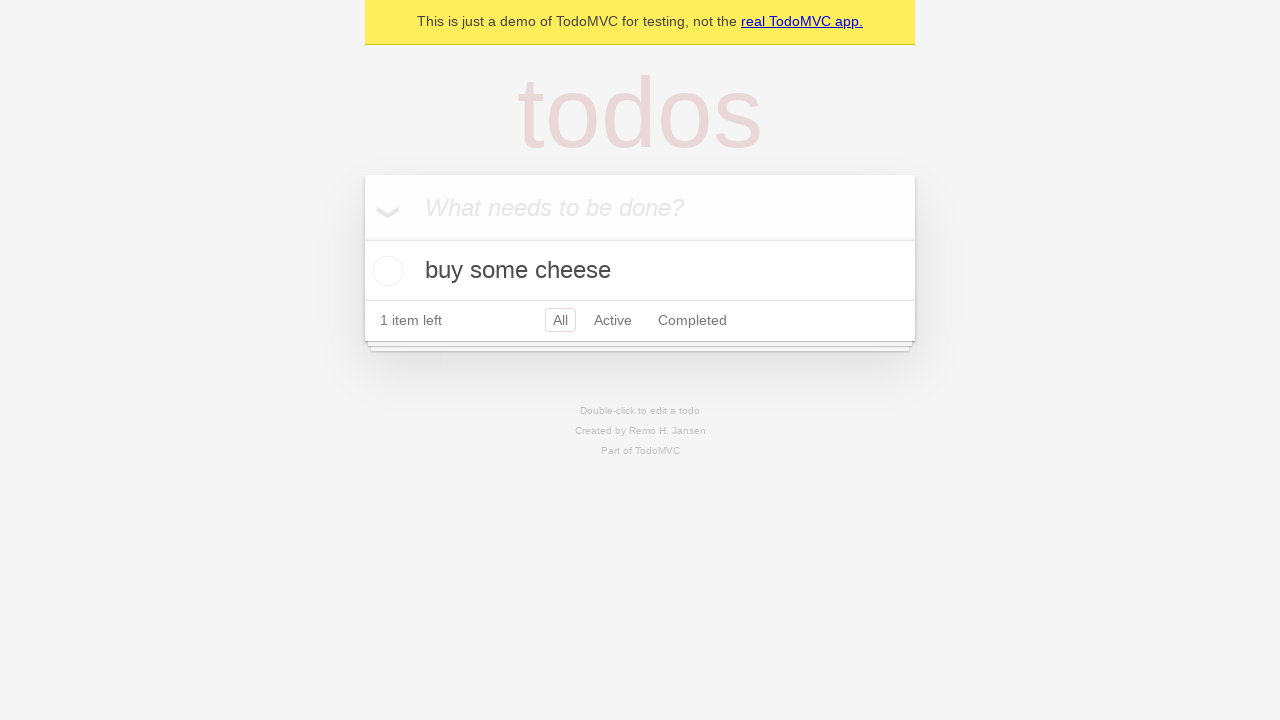

Filled new todo field with 'feed the cat' on .new-todo
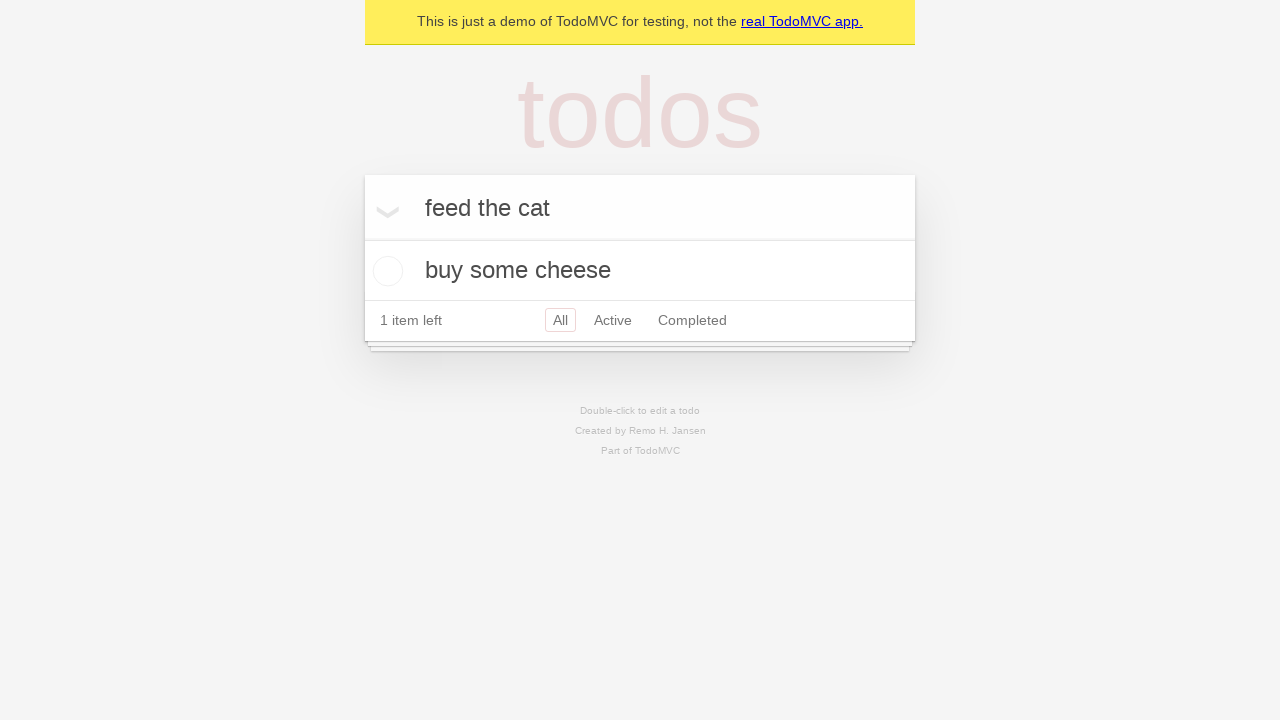

Pressed Enter to add second todo on .new-todo
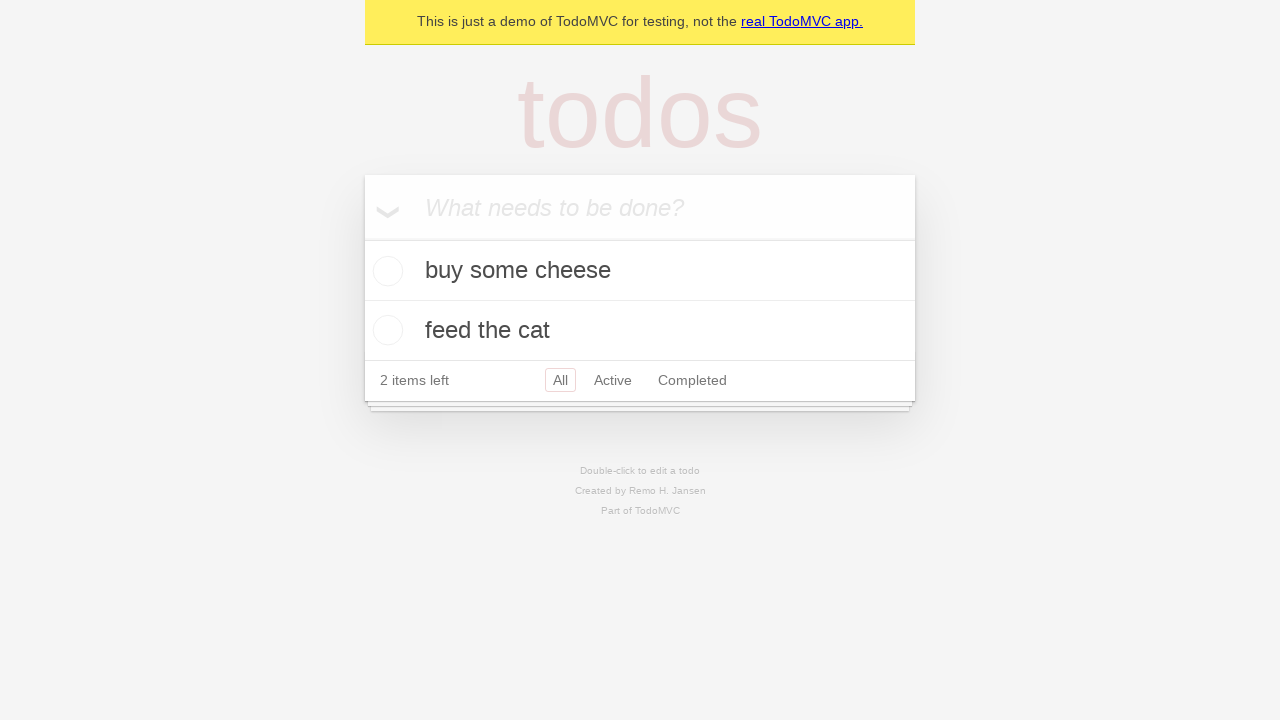

Filled new todo field with 'book a doctors appointment' on .new-todo
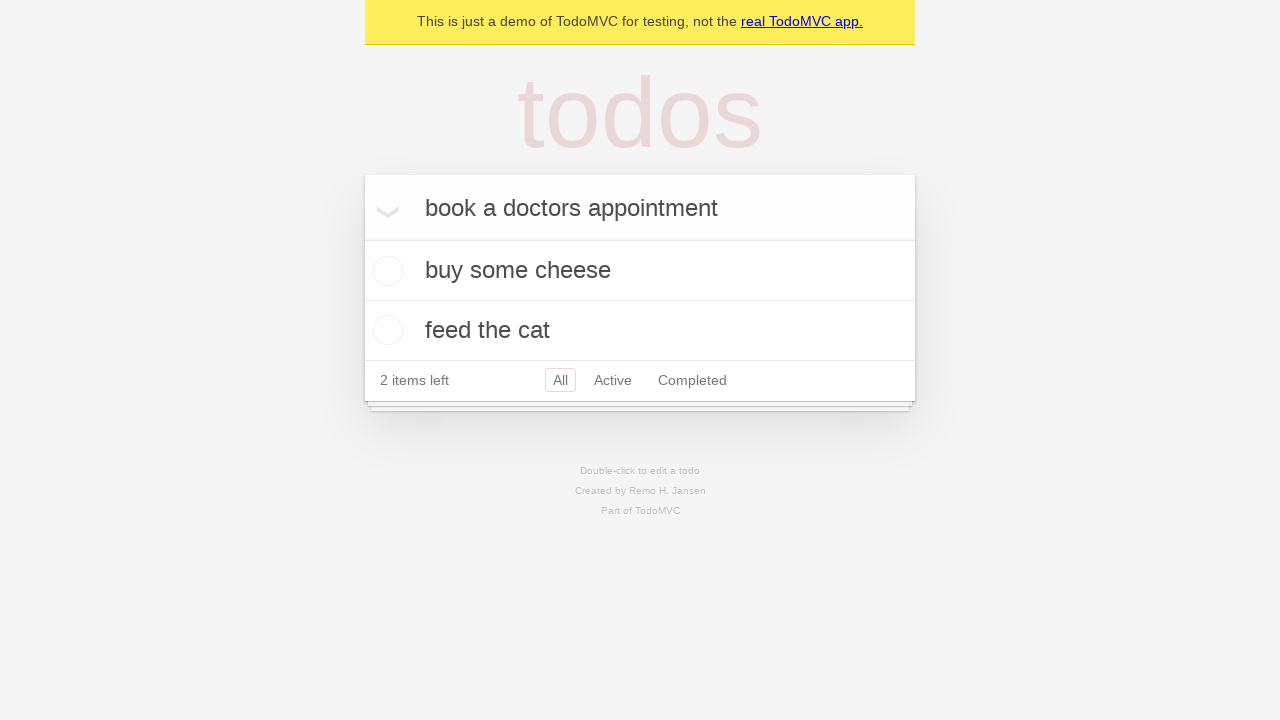

Pressed Enter to add third todo on .new-todo
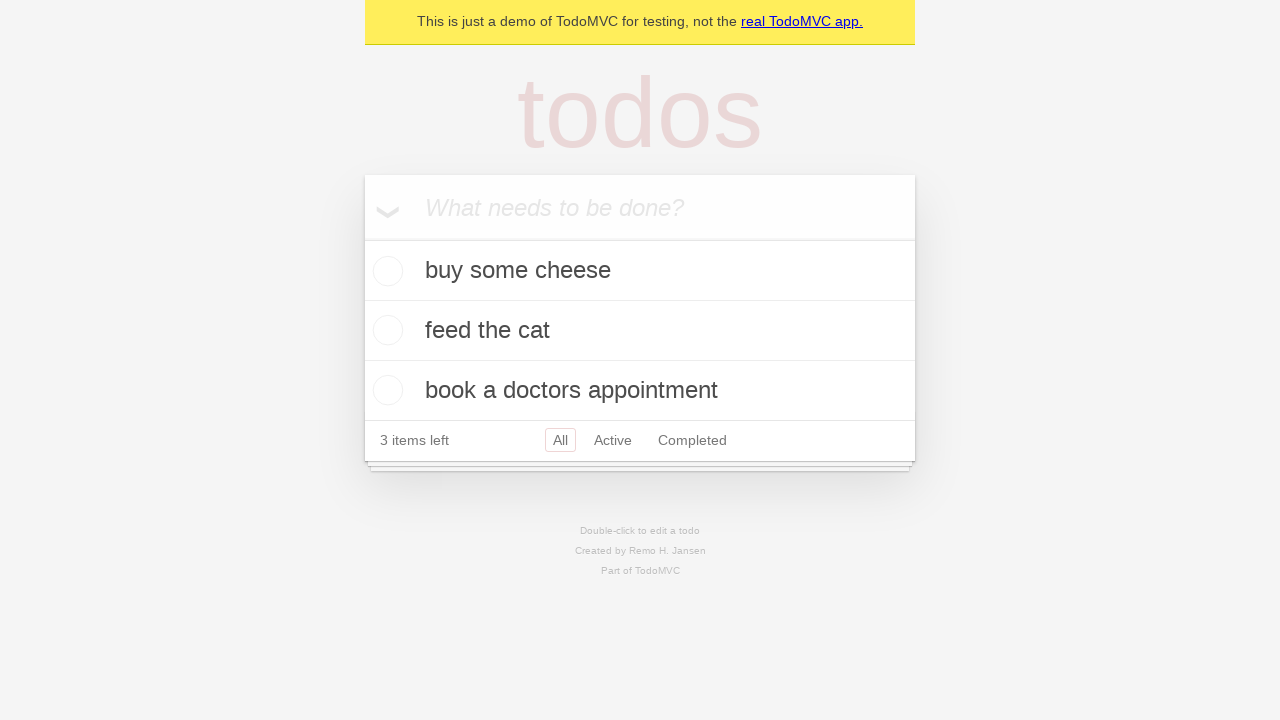

Waited for all three todo items to load
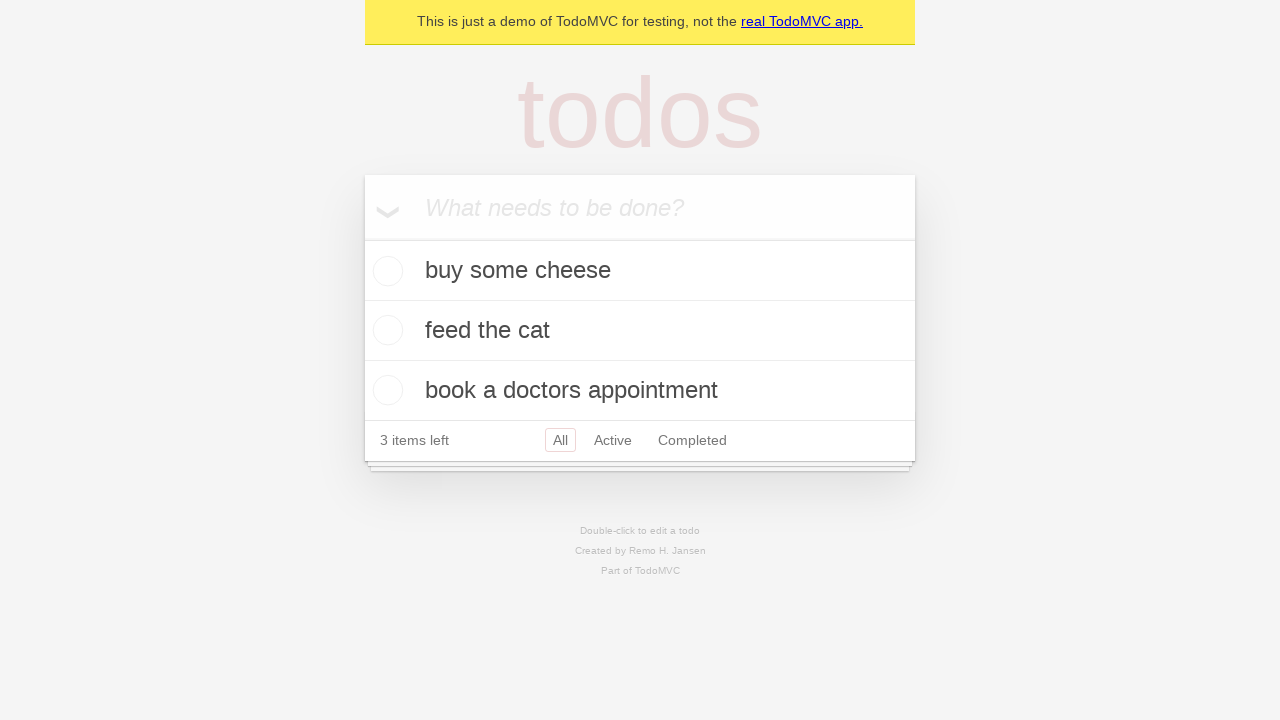

Clicked toggle-all checkbox to mark all todos as complete at (362, 238) on .toggle-all
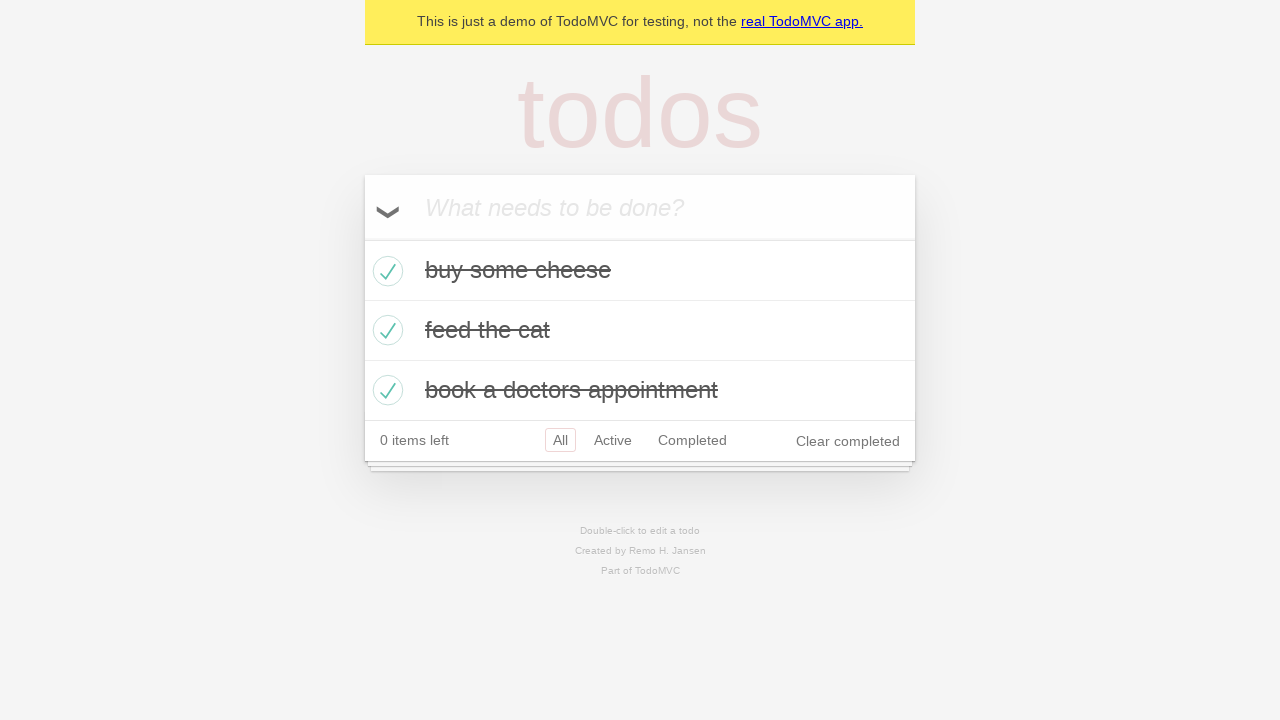

Unchecked first todo, toggle-all checkbox should update state at (385, 271) on .todo-list li >> nth=0 >> .toggle
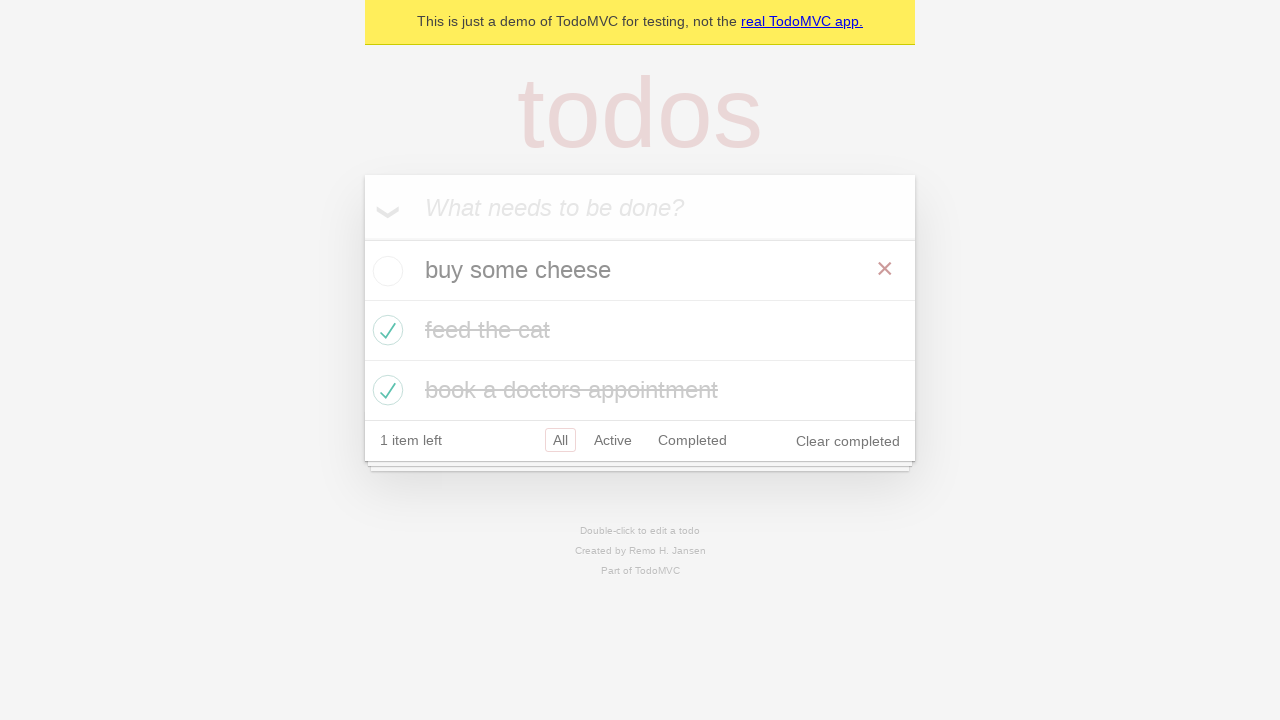

Checked first todo again, toggle-all checkbox should update state at (385, 271) on .todo-list li >> nth=0 >> .toggle
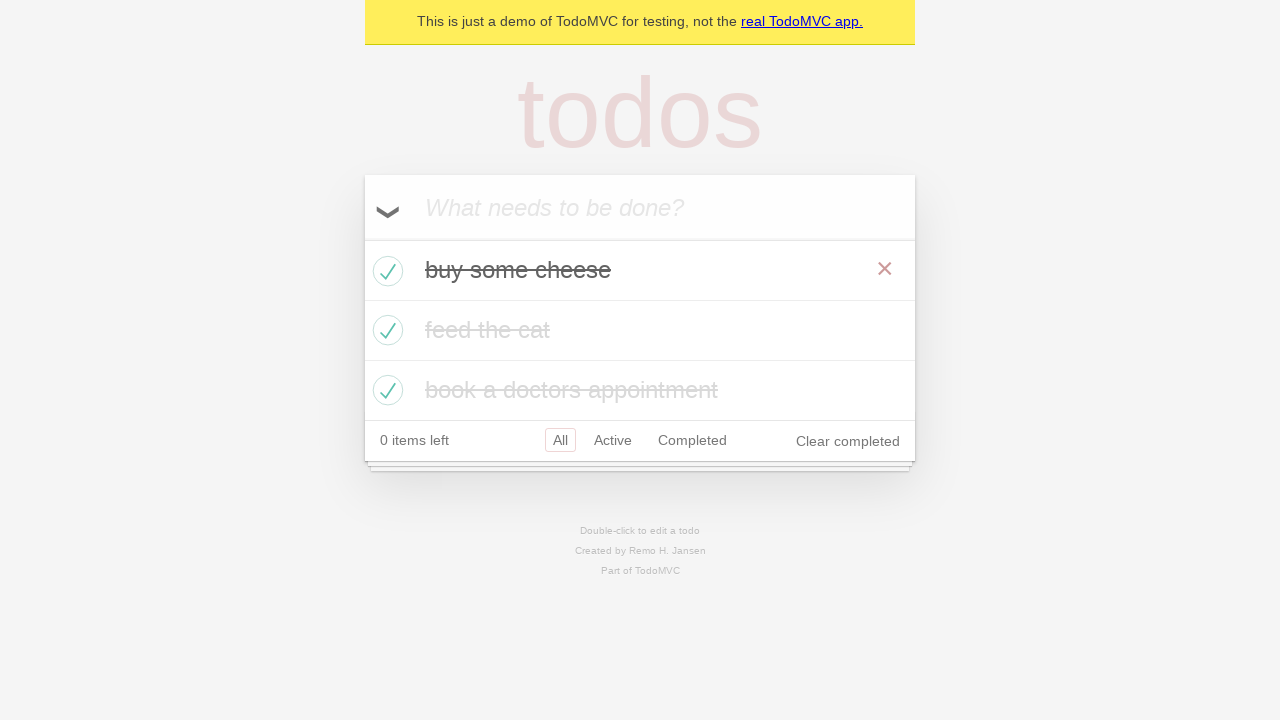

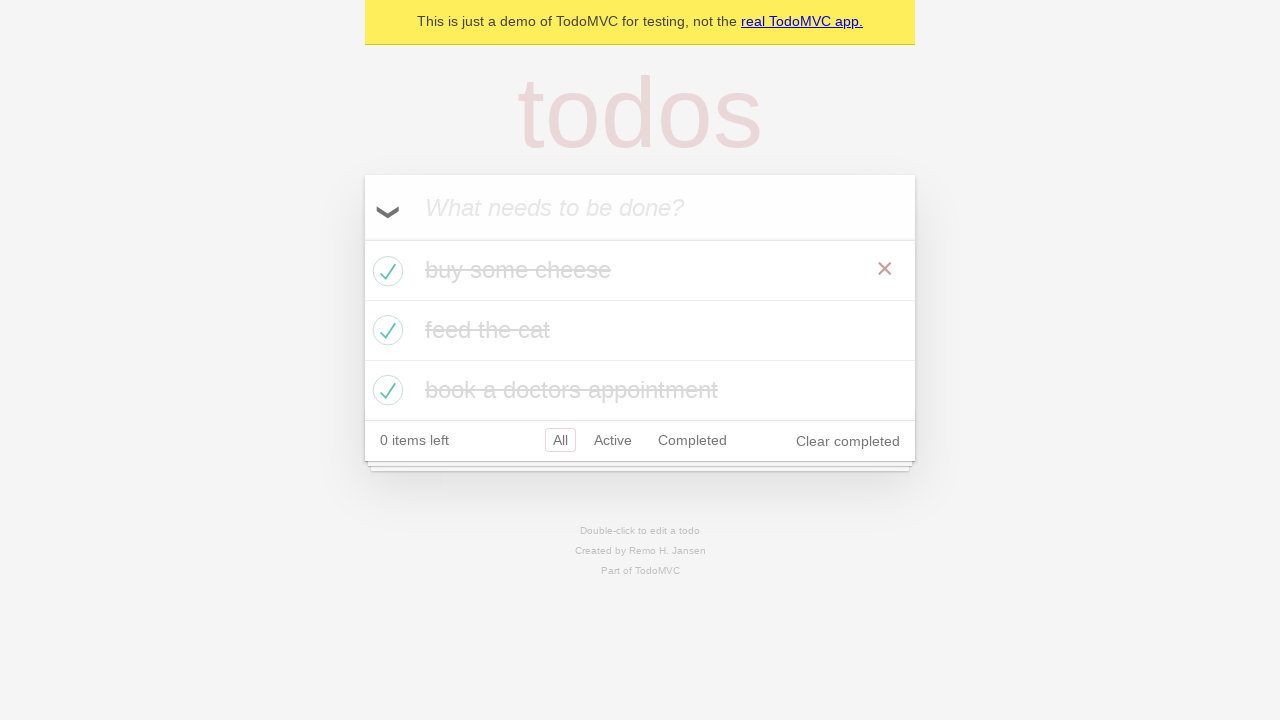